Navigates to copperm.com and clicks on an internal link to explore the metals section of the website

Starting URL: https://copperm.com/

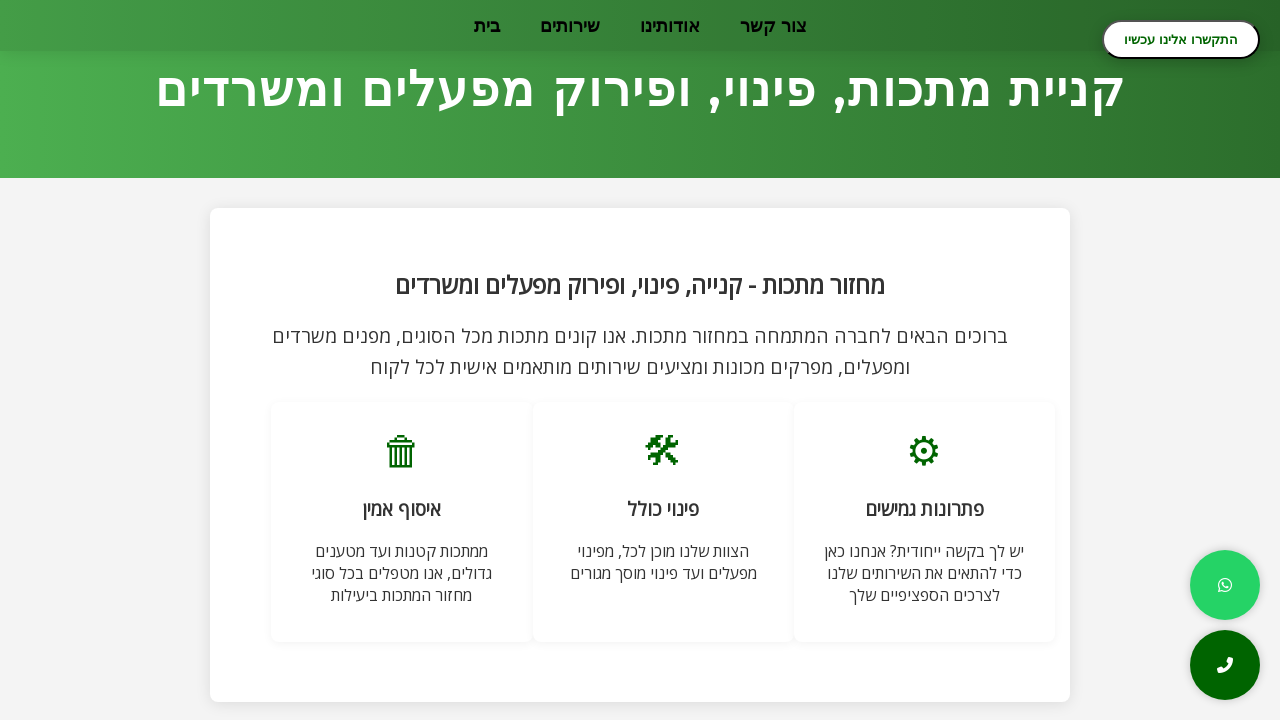

Waited for page to reach domcontentloaded state
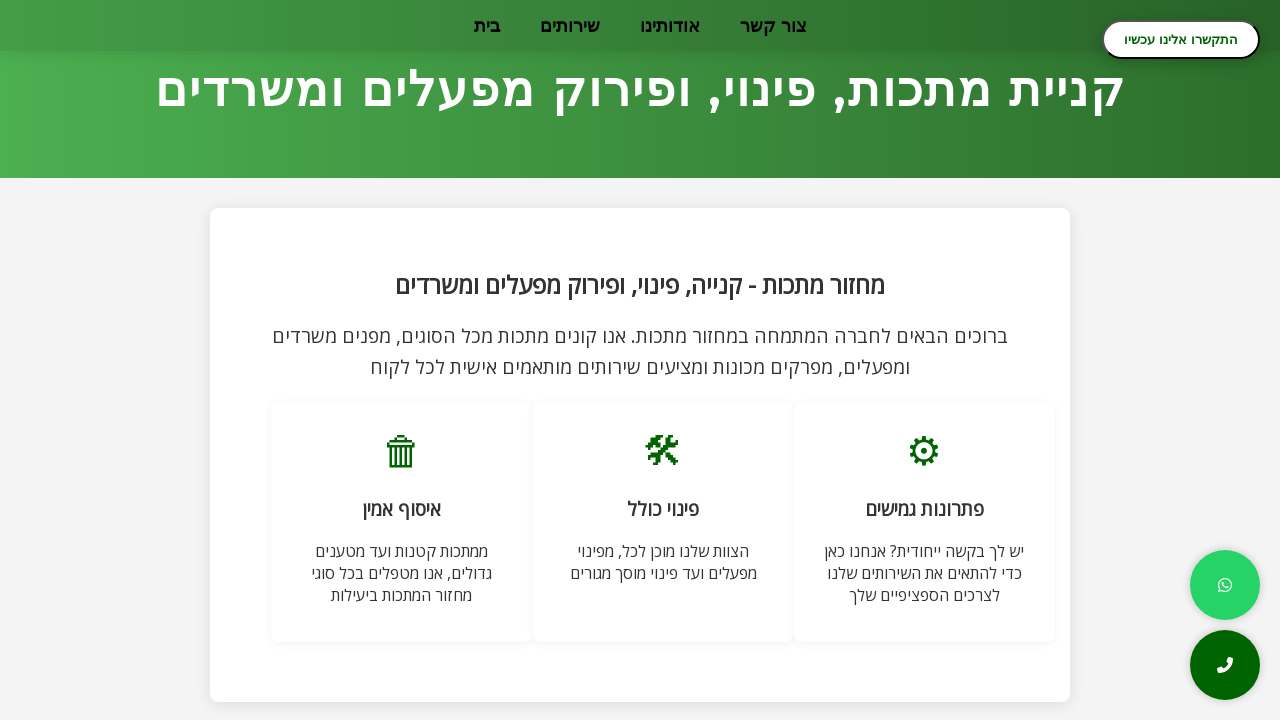

Waited for links to be present on page
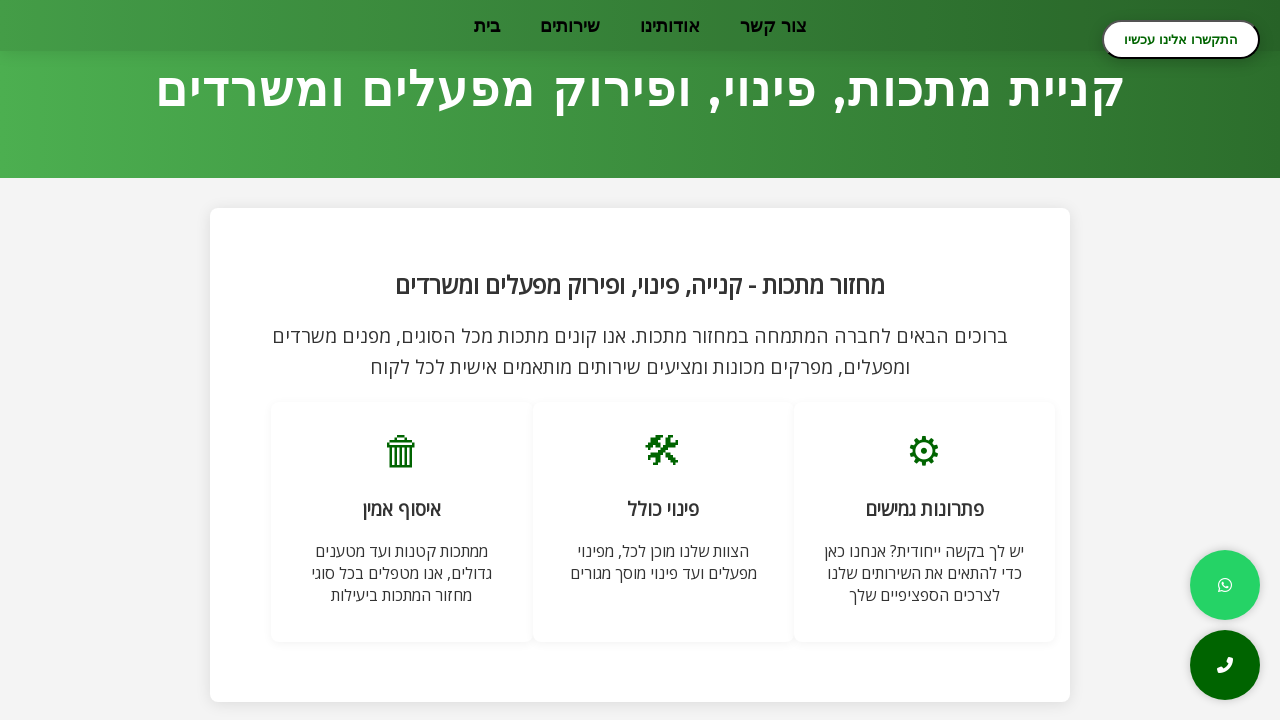

Navigated to aluminum metals page on copperm.com
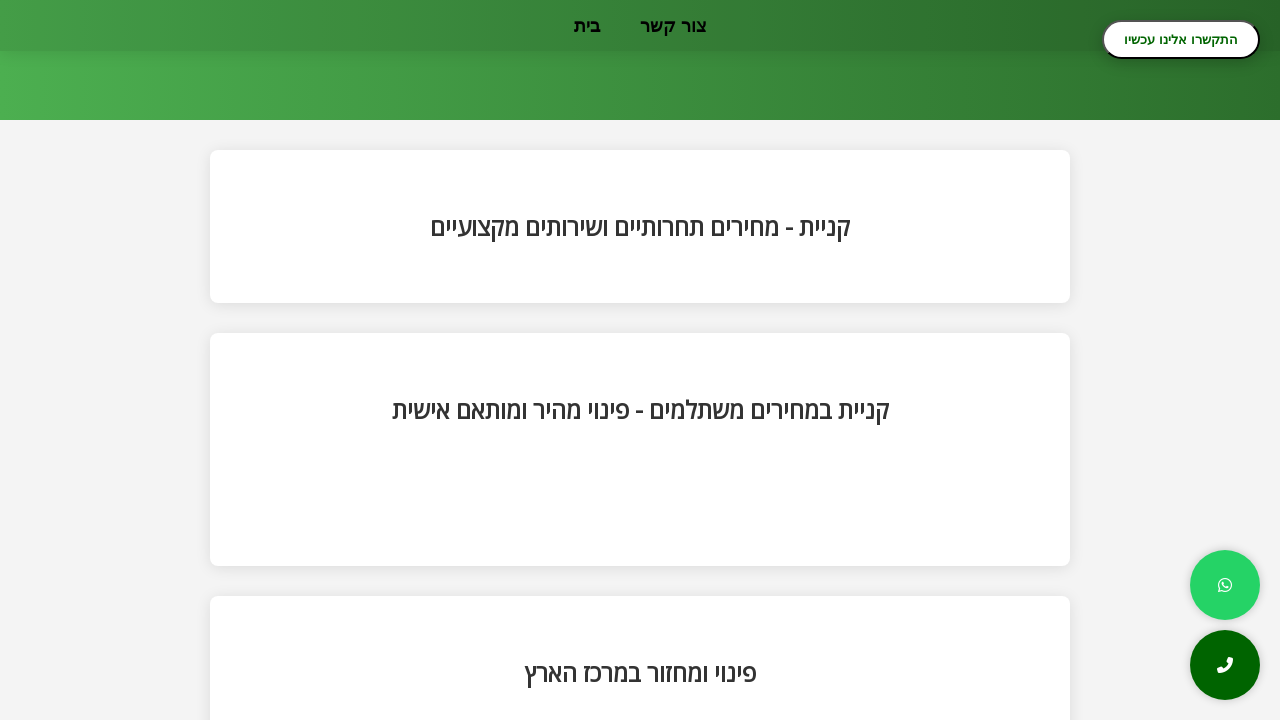

Waited for aluminum metals page to reach domcontentloaded state
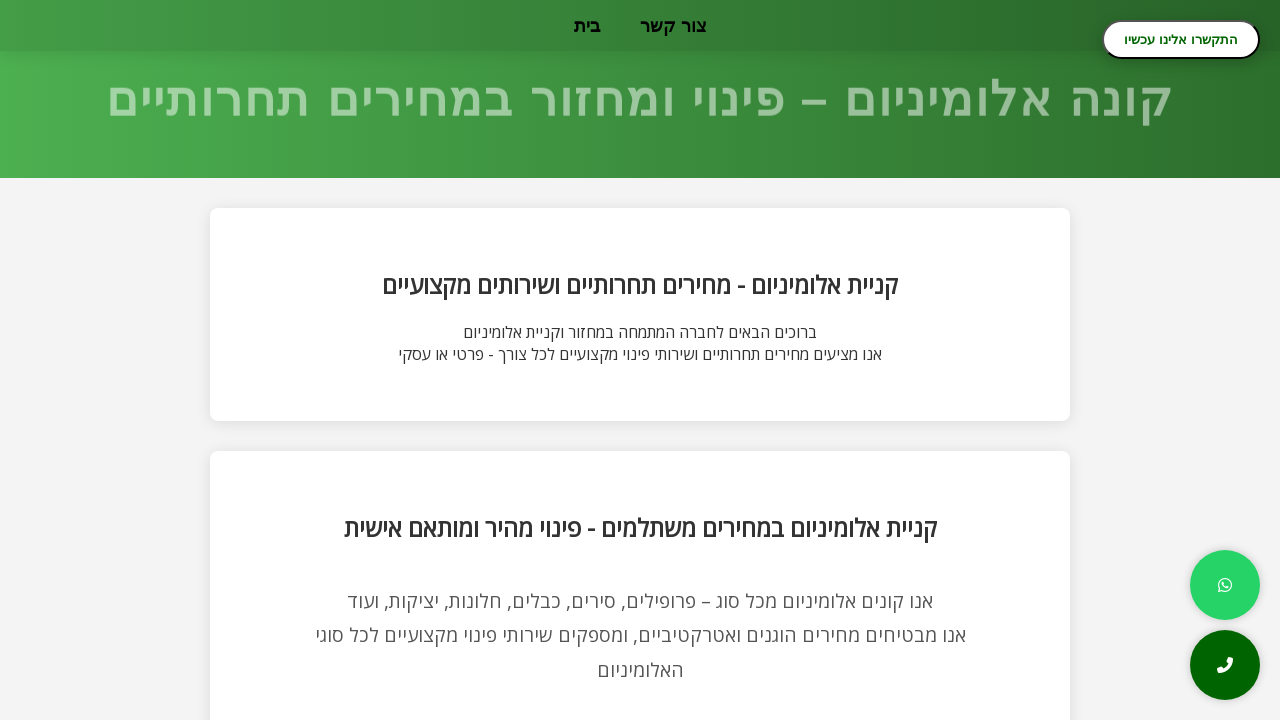

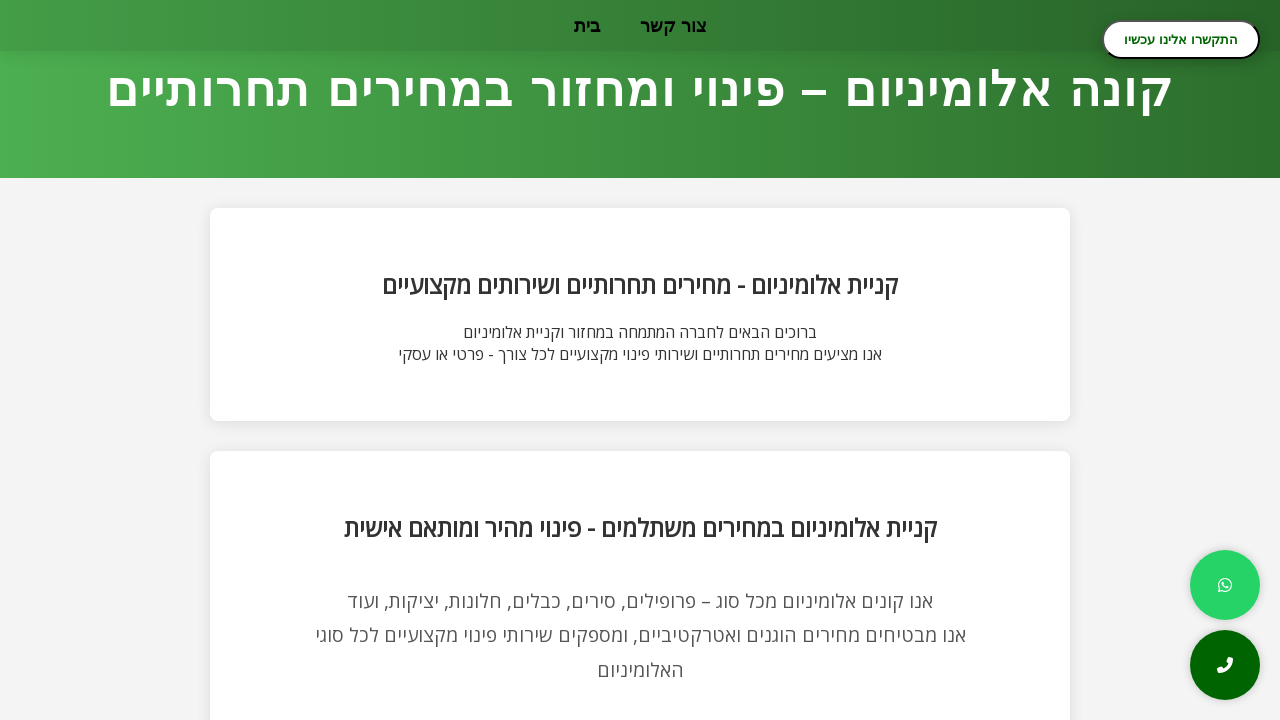